Tests a math problem form by reading two numbers, calculating their sum, selecting the result from a dropdown, and submitting the form

Starting URL: http://suninjuly.github.io/selects1.html

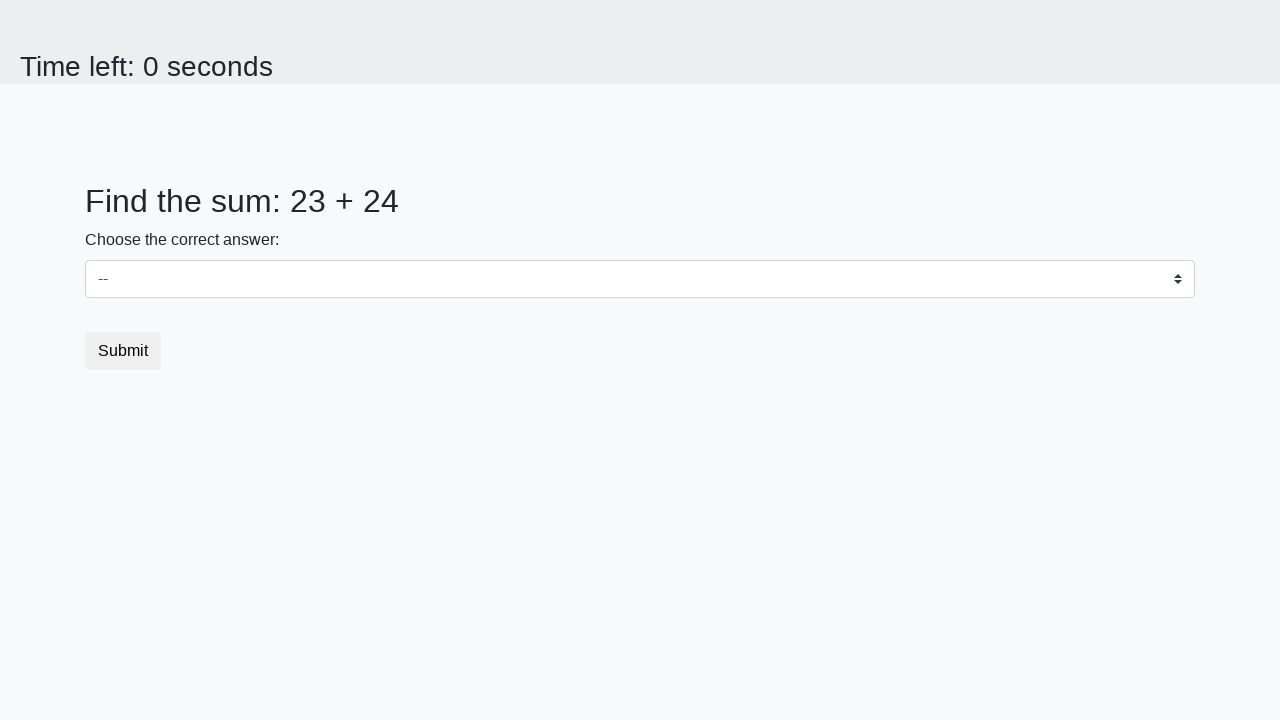

Located first number element (#num1)
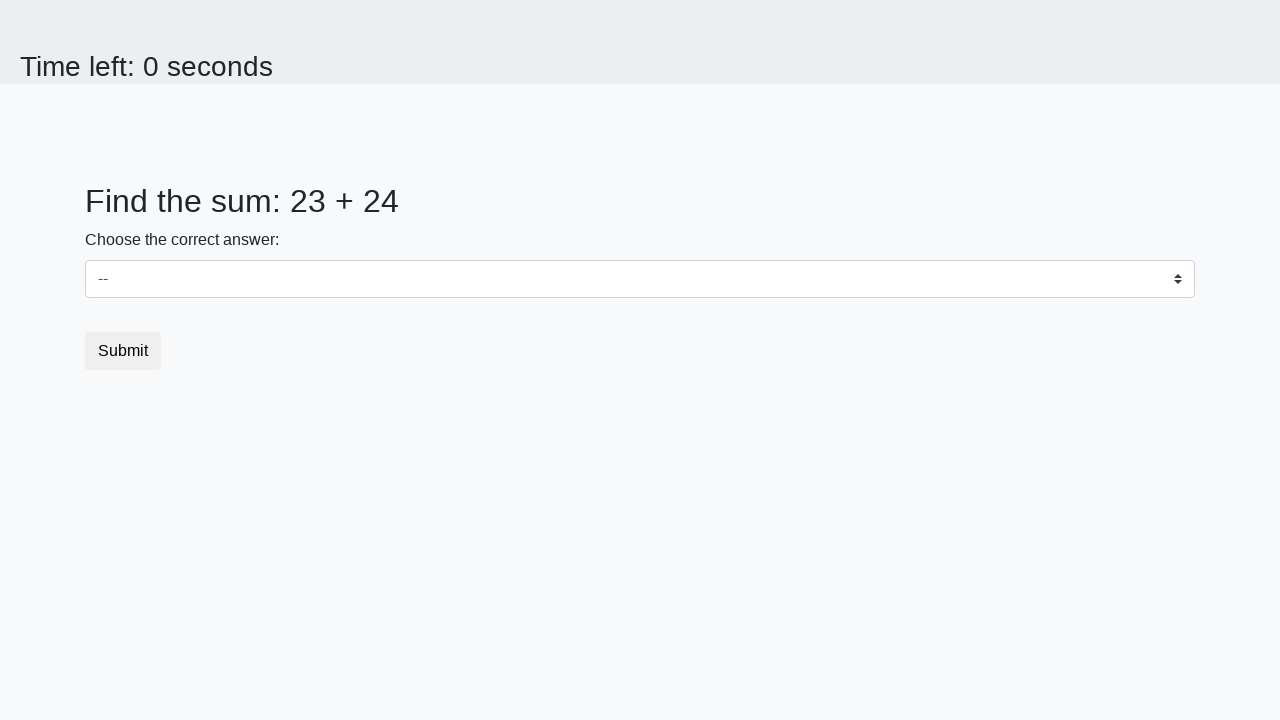

Read first number: 23
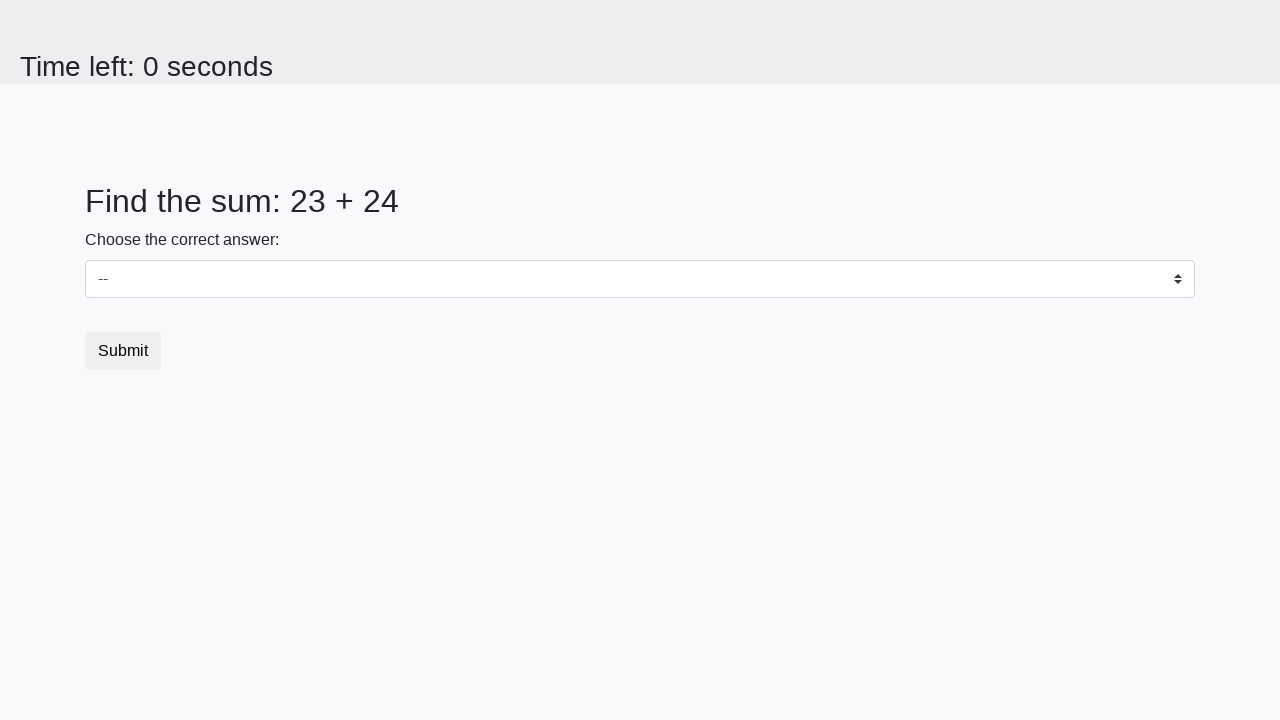

Located second number element (#num2)
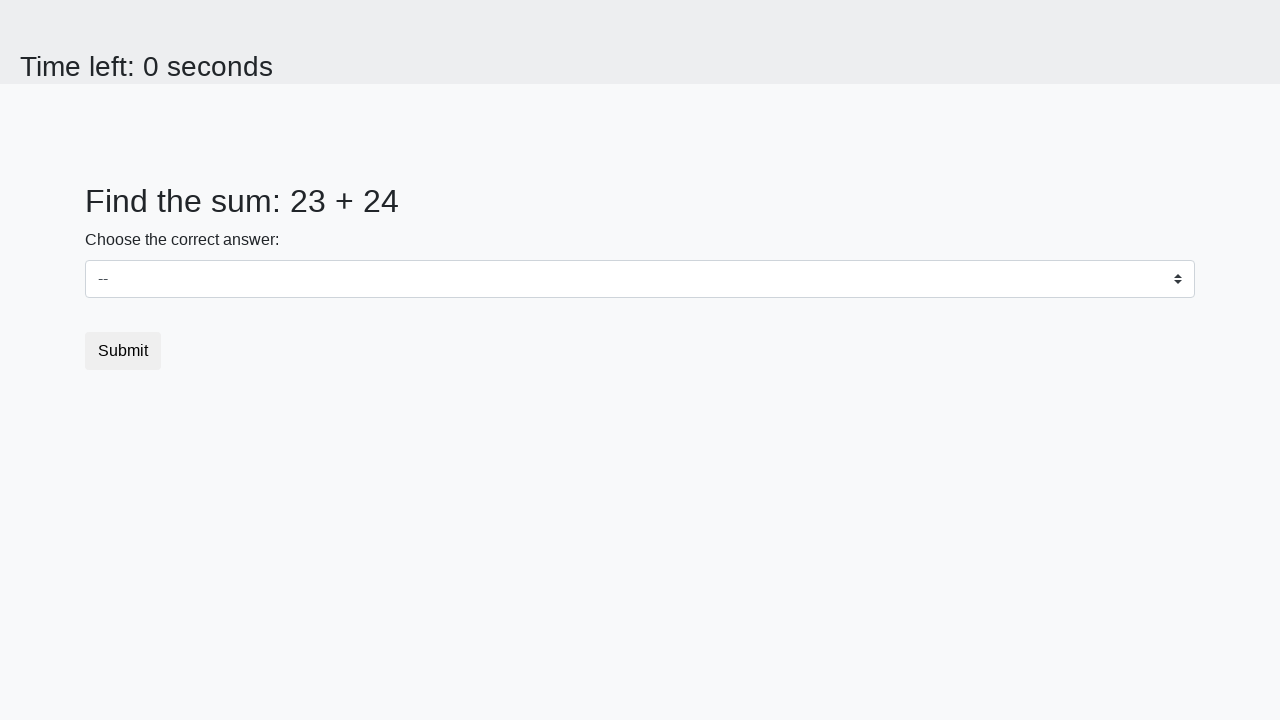

Read second number: 24
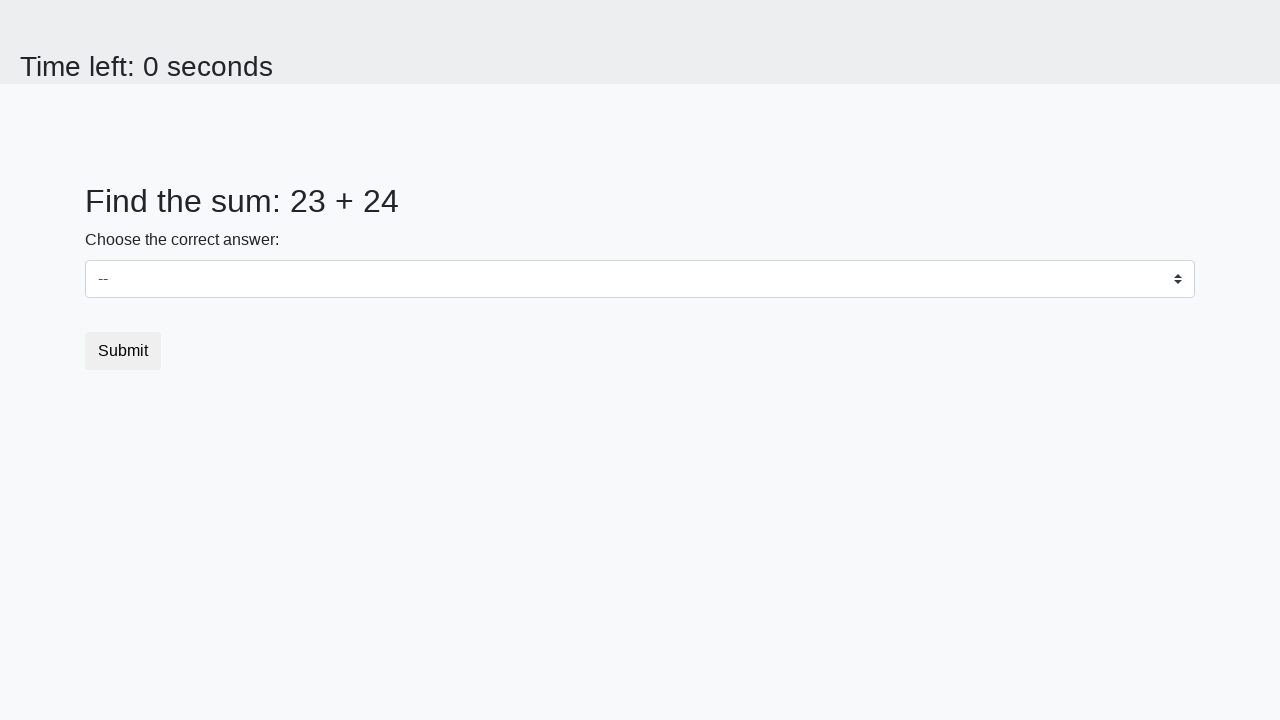

Calculated sum: 23 + 24 = 47
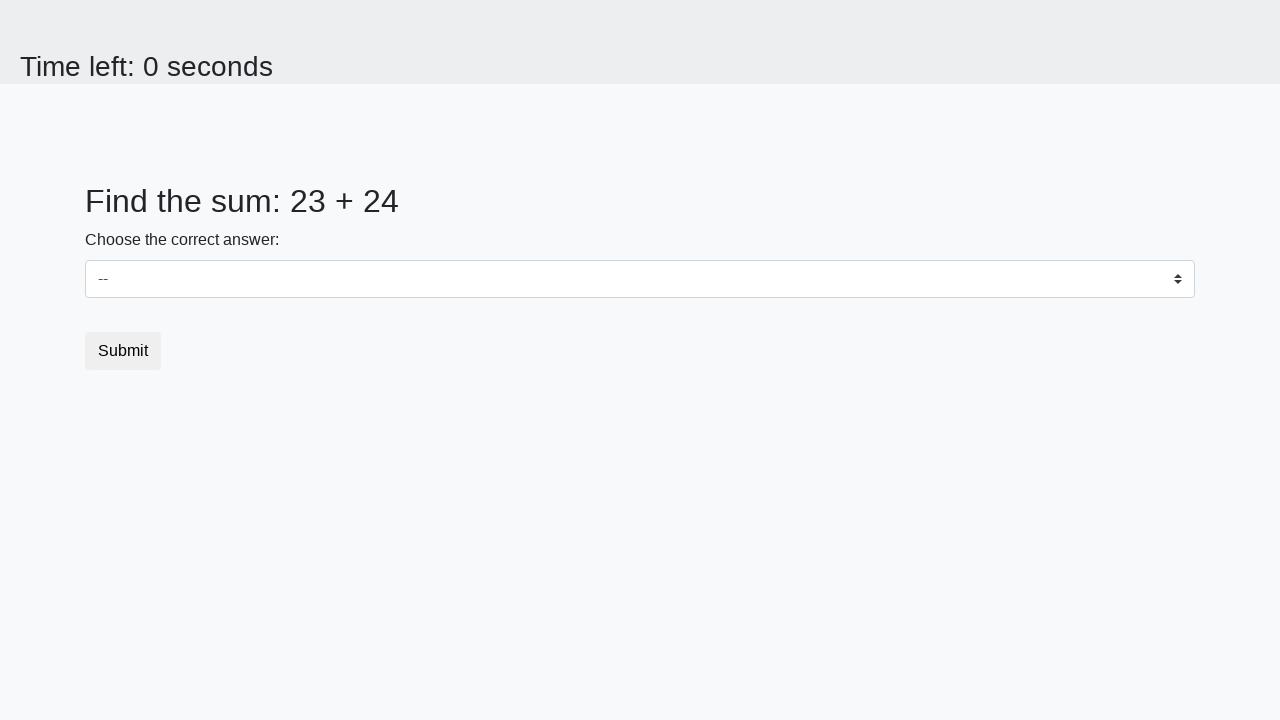

Selected 47 from dropdown menu on select
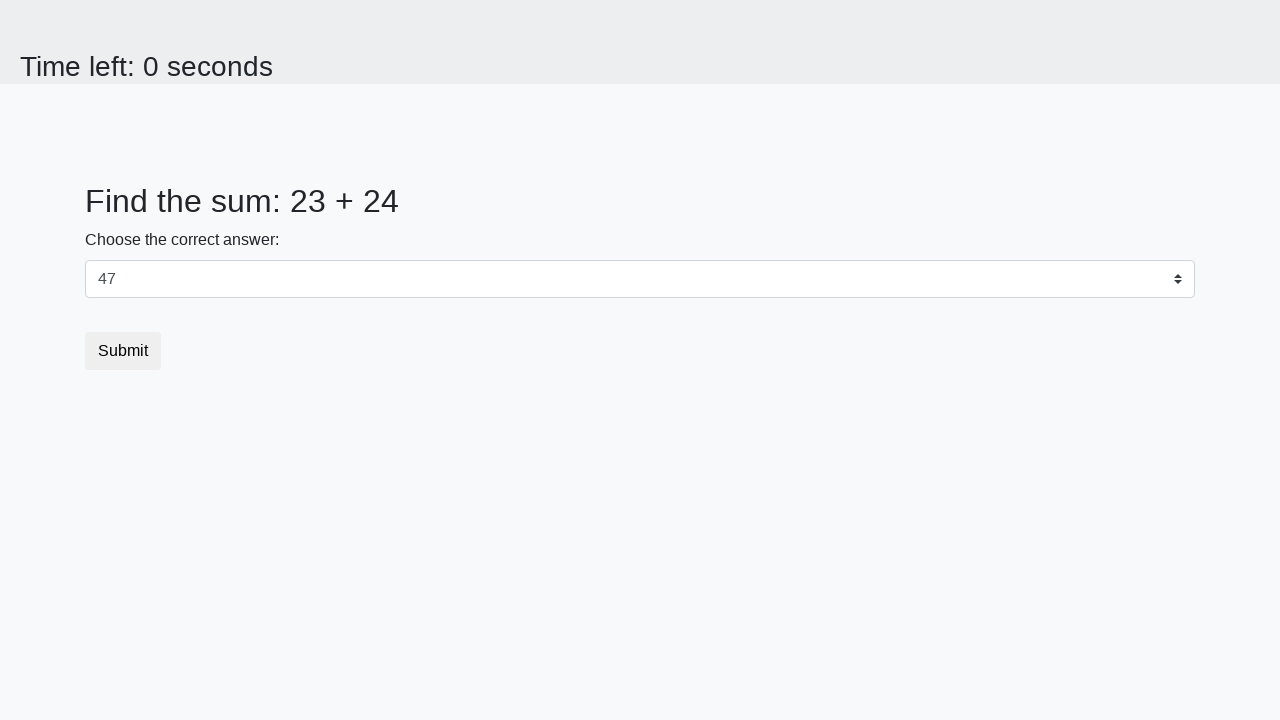

Clicked submit button to complete form at (123, 351) on button.btn
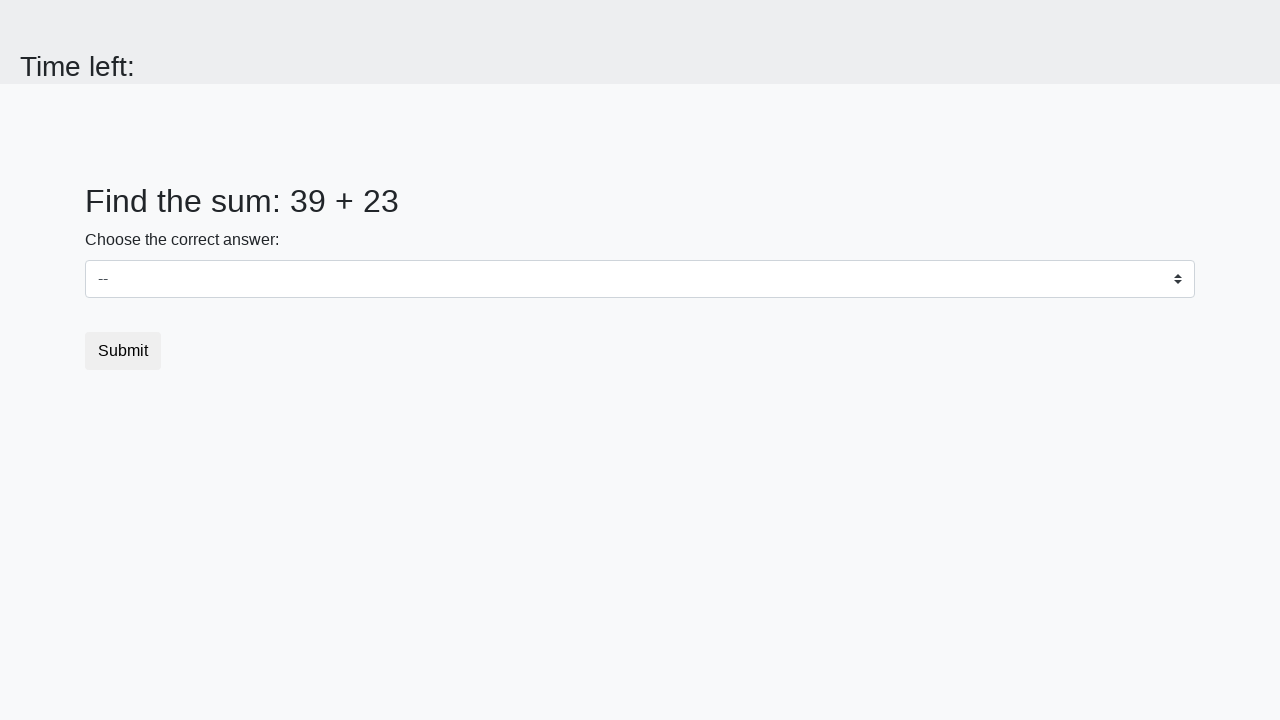

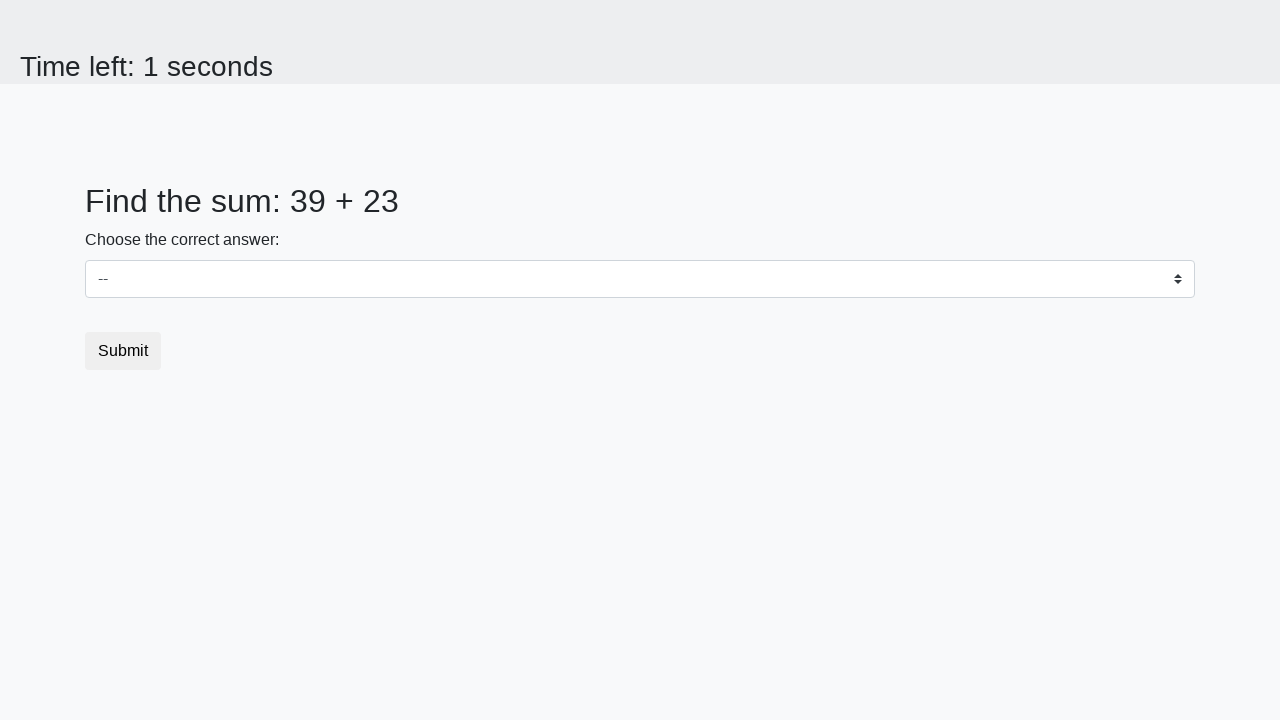